Tests alert dismissal by clicking a confirmation button and dismissing the dialog

Starting URL: http://omayo.blogspot.com

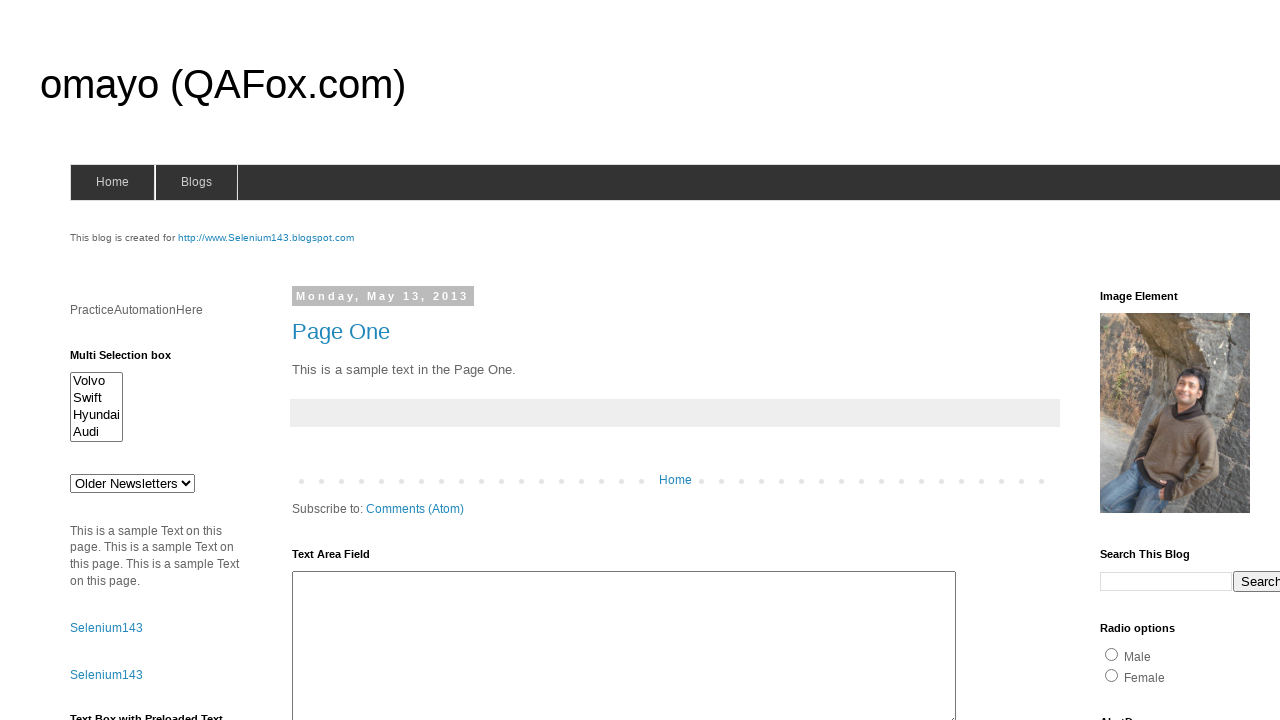

Set up dialog handler to automatically dismiss alerts
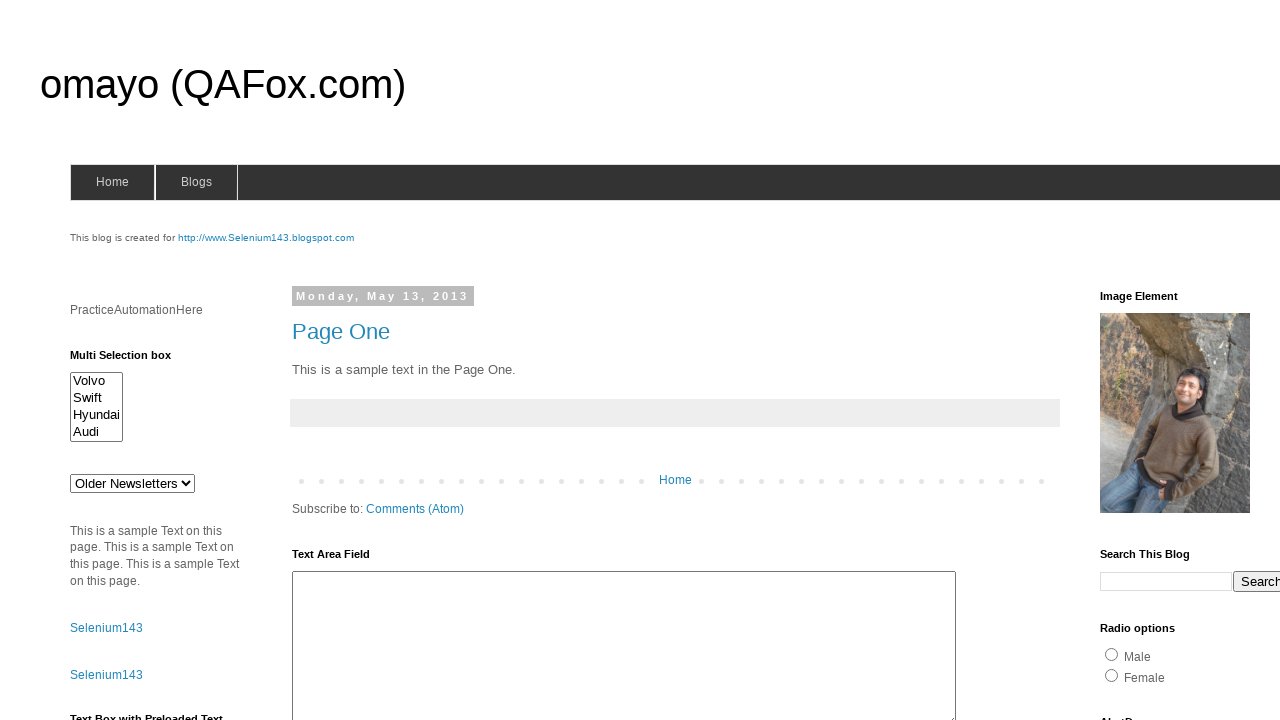

Clicked confirmation alert button at (1155, 361) on #confirm
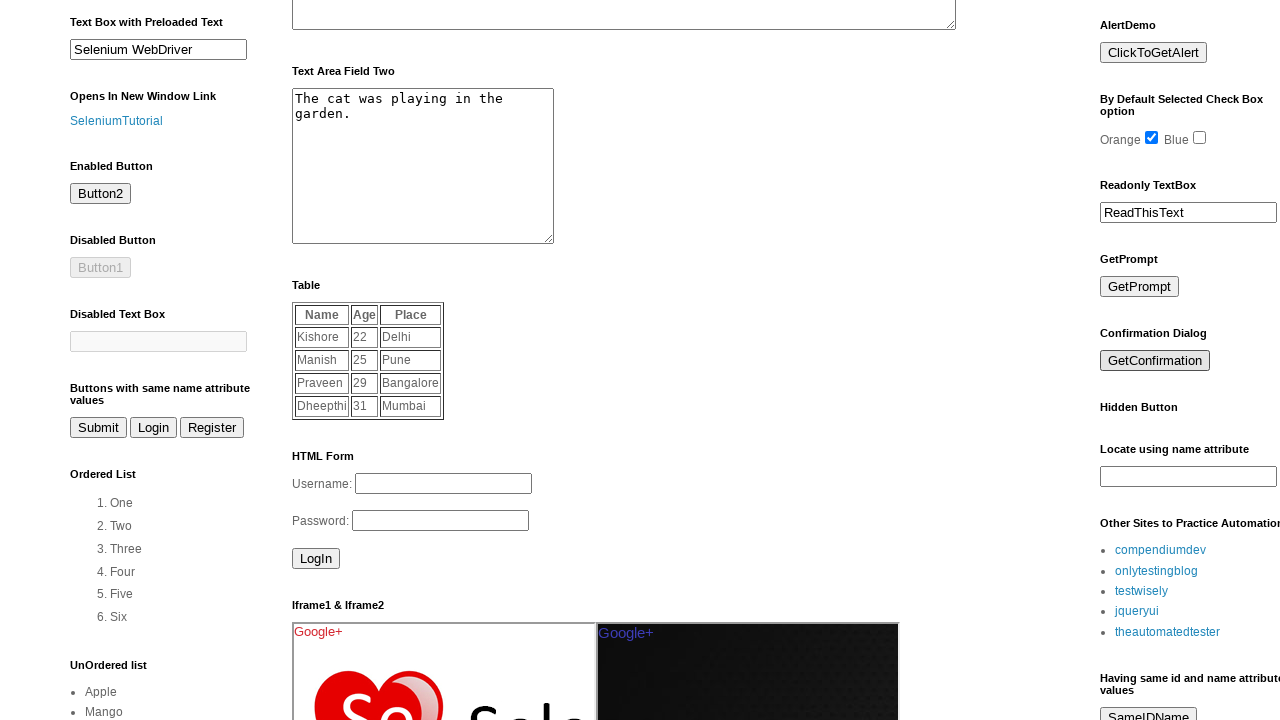

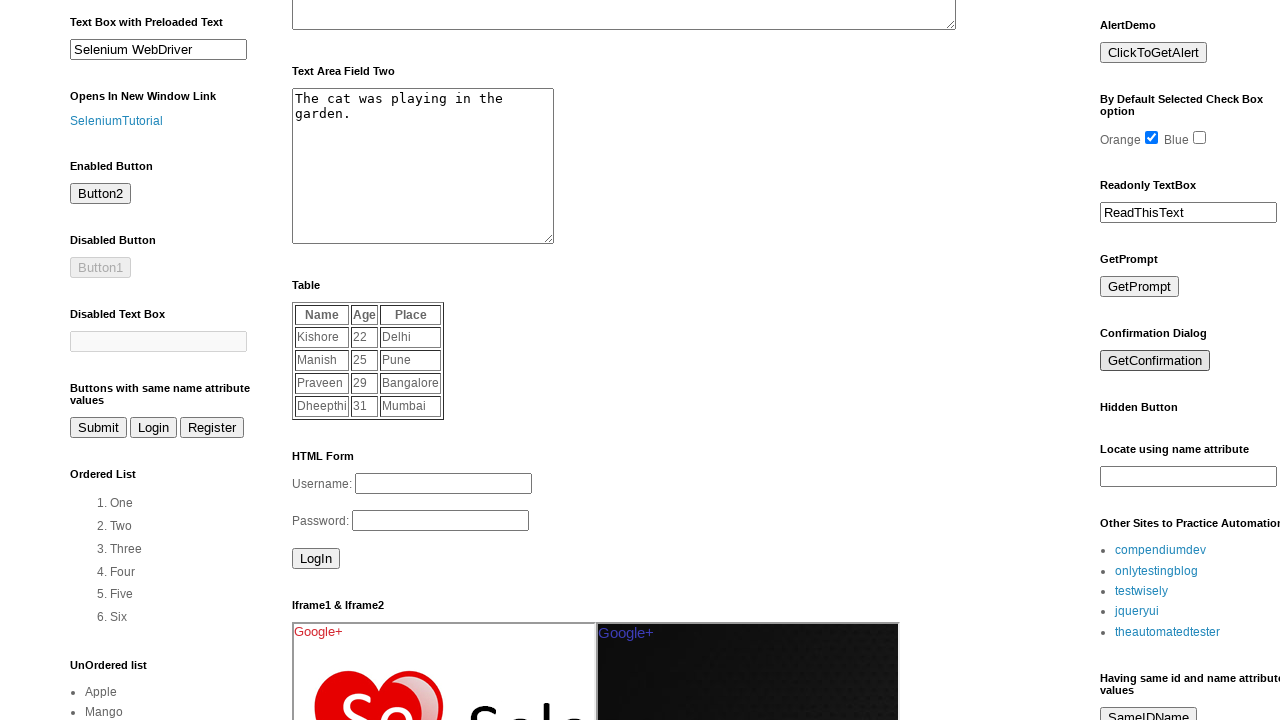